Tests a registration form by filling required fields (first name, last name, email) and submitting, then verifies successful registration message is displayed.

Starting URL: http://suninjuly.github.io/registration1.html

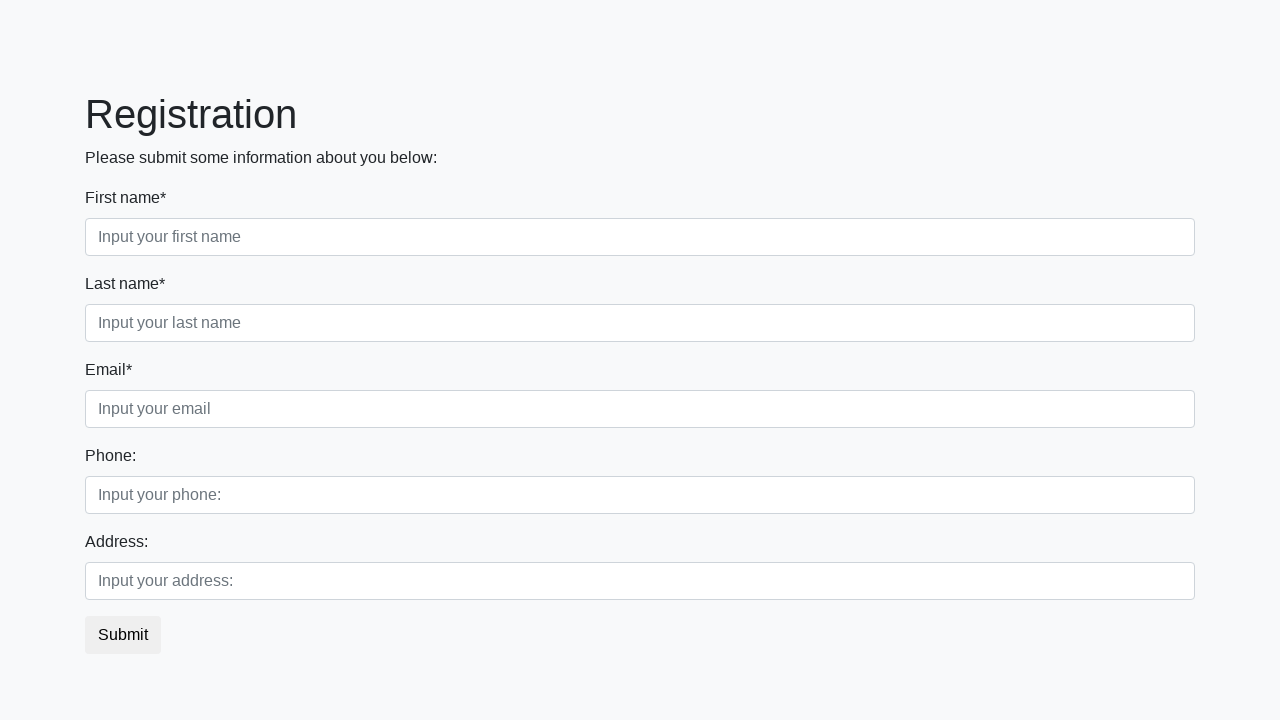

Filled first name field with 'Alexander' on .first_block .first_class [type]
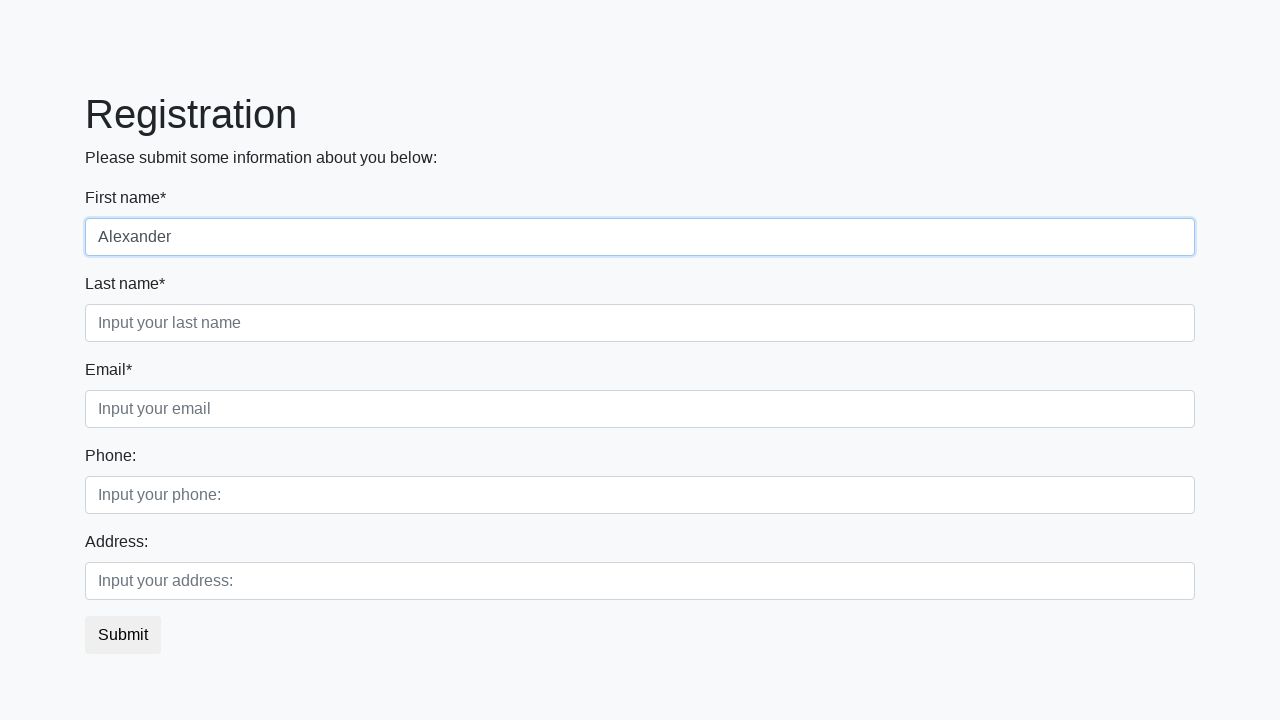

Filled last name field with 'Johnson' on .first_block .second_class [type]
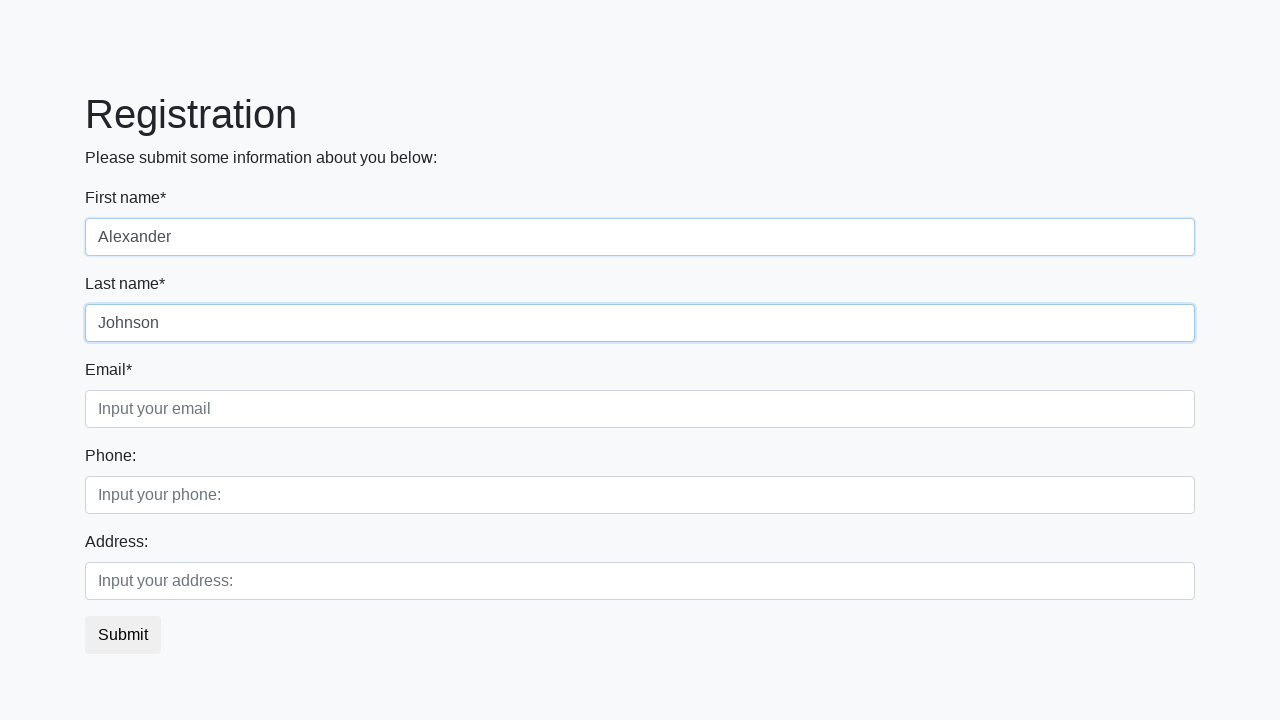

Filled email field with 'alex.johnson@example.com' on .first_block .third_class [type]
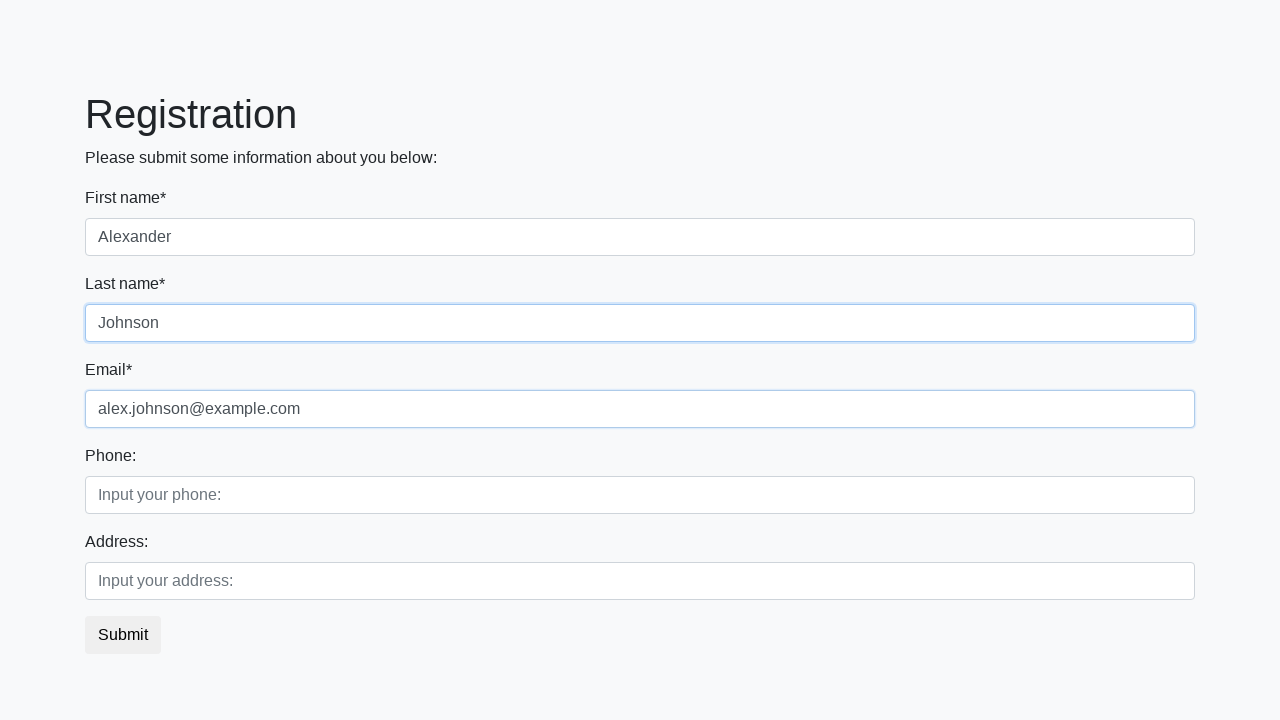

Clicked submit button to register at (123, 635) on button.btn
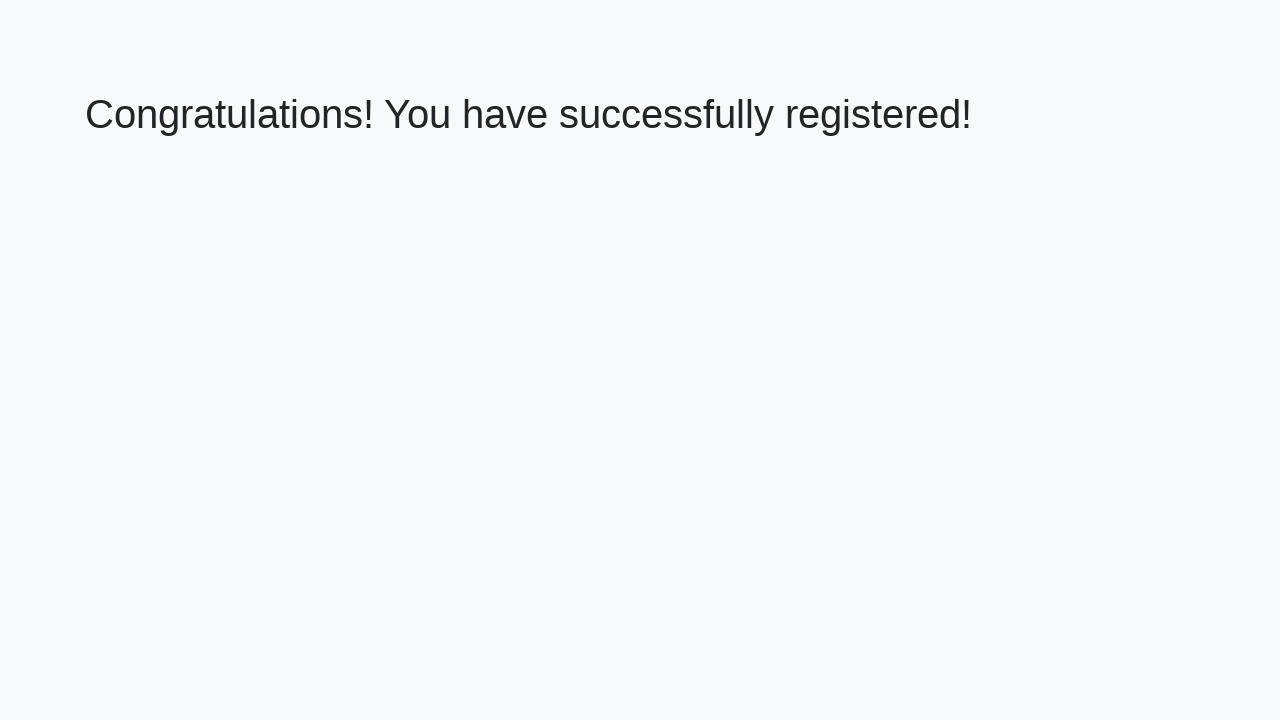

Success page loaded with h1 heading visible
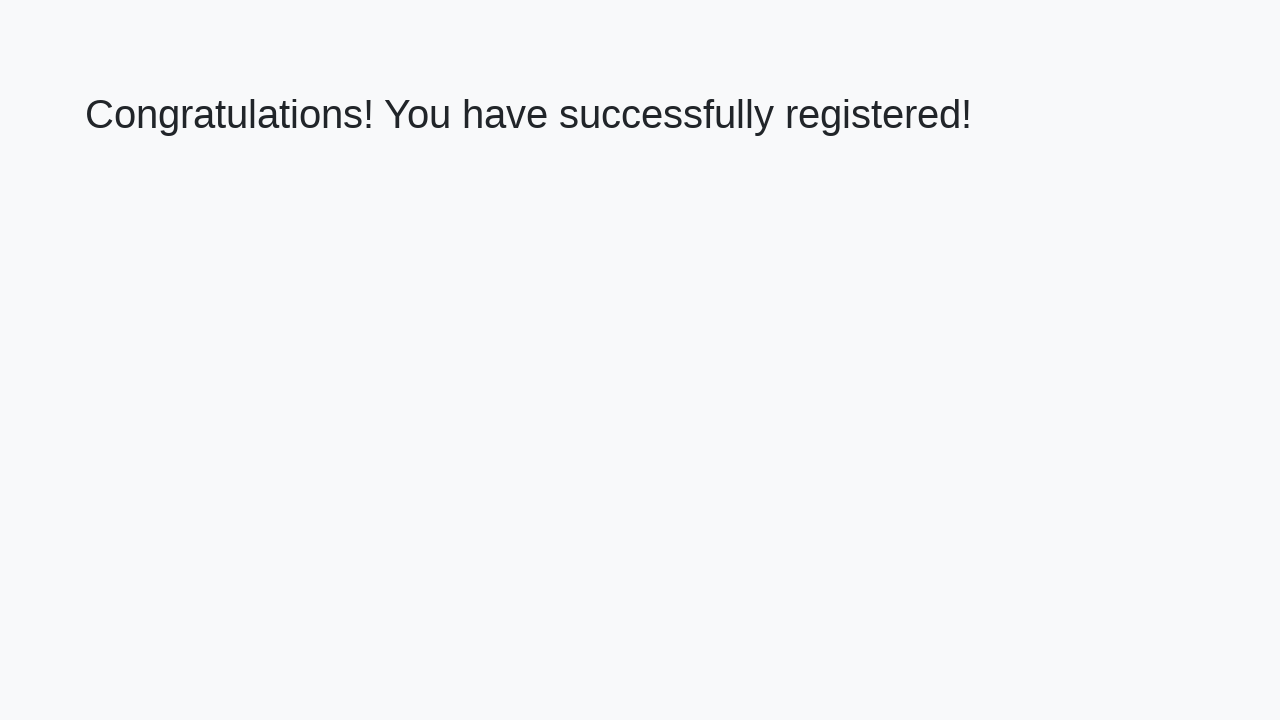

Retrieved success message: 'Congratulations! You have successfully registered!'
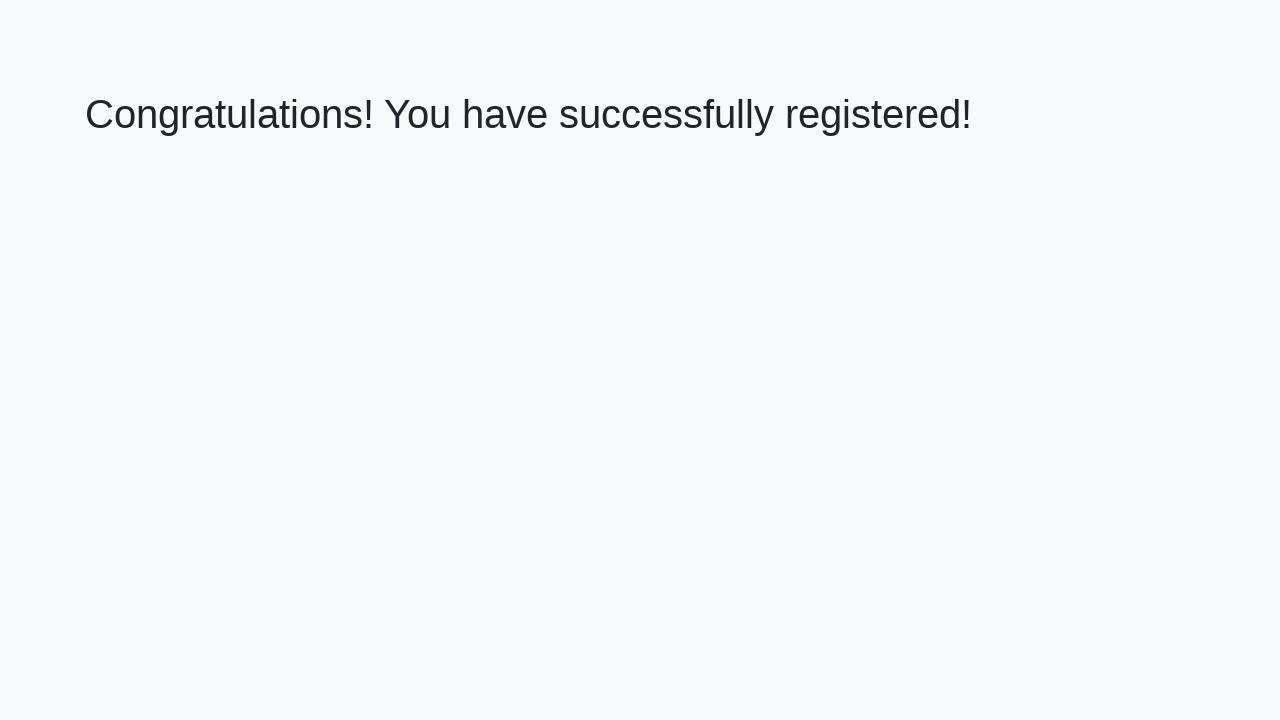

Verified success message matches expected congratulations text
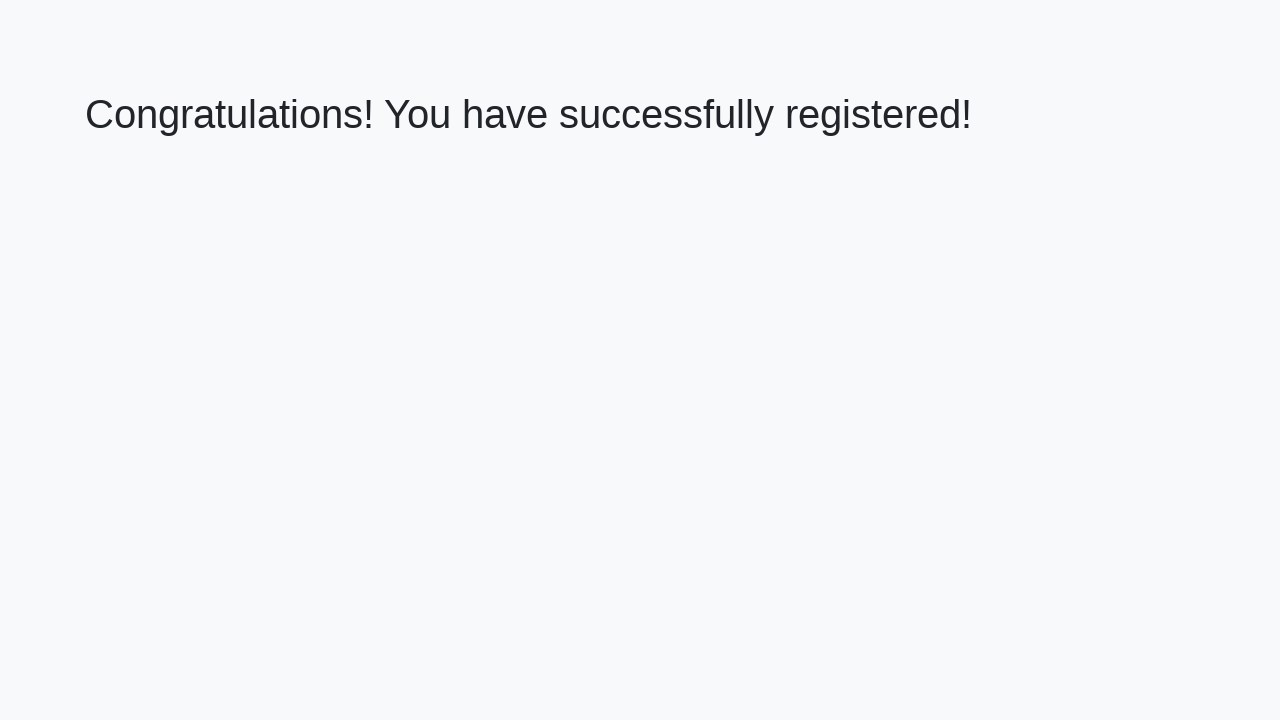

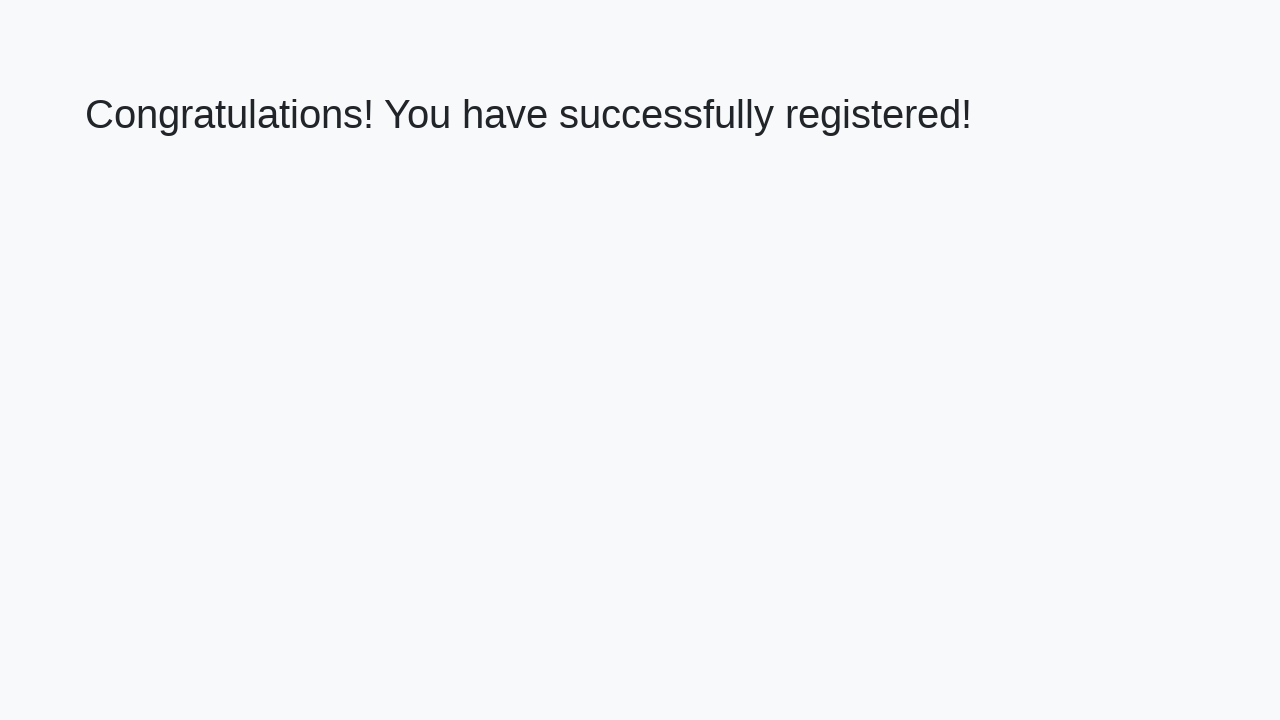